Tests autocomplete dropdown functionality by typing a partial country name and selecting "India" from the suggestion list

Starting URL: https://rahulshettyacademy.com/dropdownsPractise/

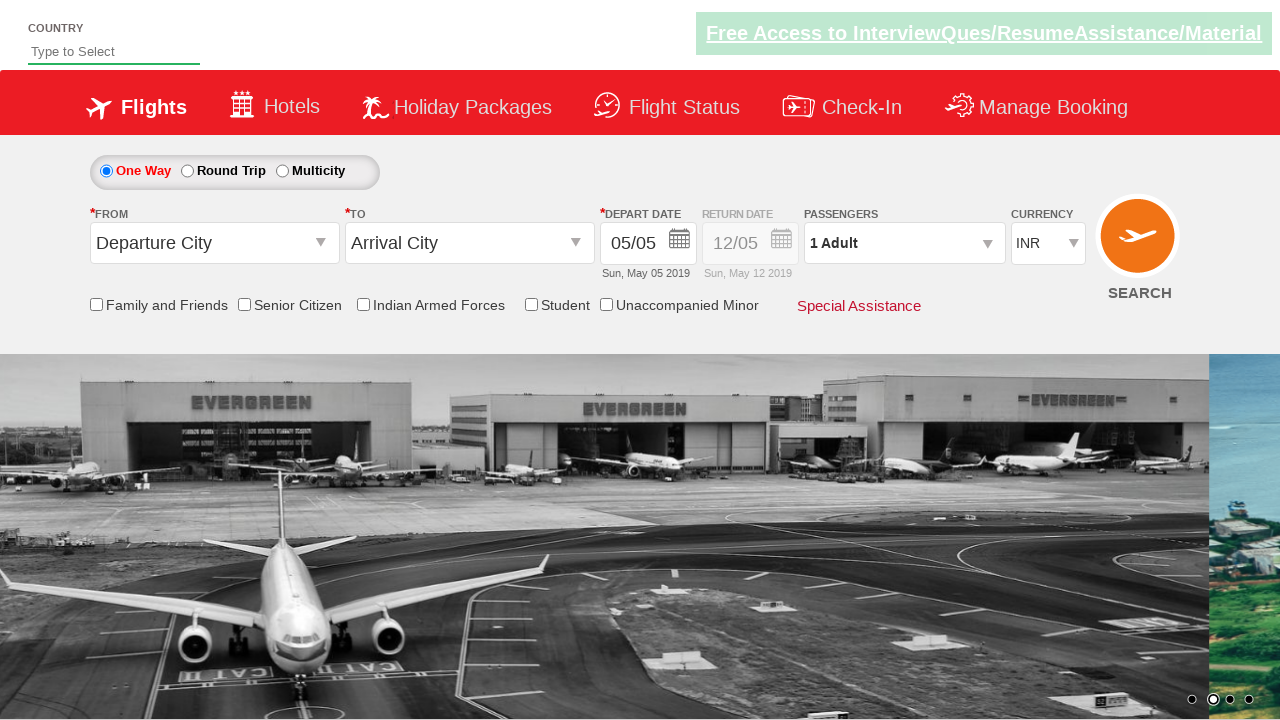

Typed 'ind' in autosuggest field to trigger autocomplete on #autosuggest
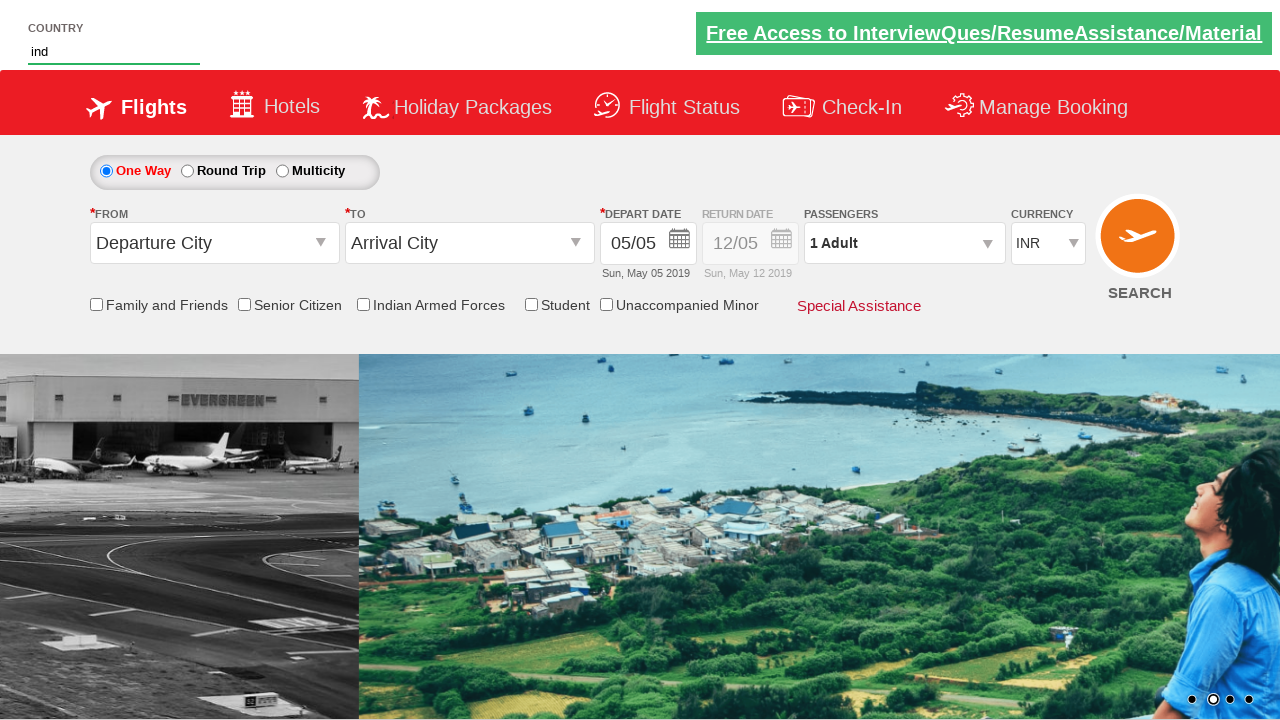

Autocomplete suggestions dropdown appeared
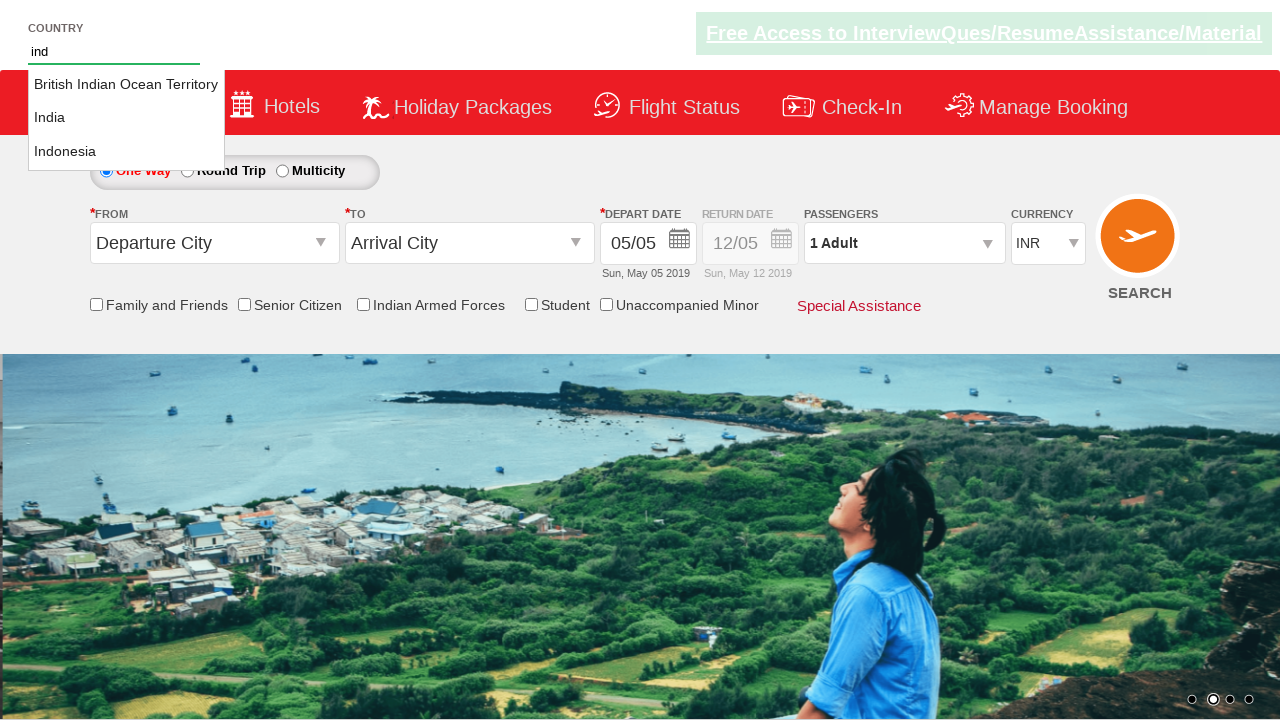

Selected 'India' from autosuggest dropdown at (126, 118) on li.ui-menu-item a >> nth=1
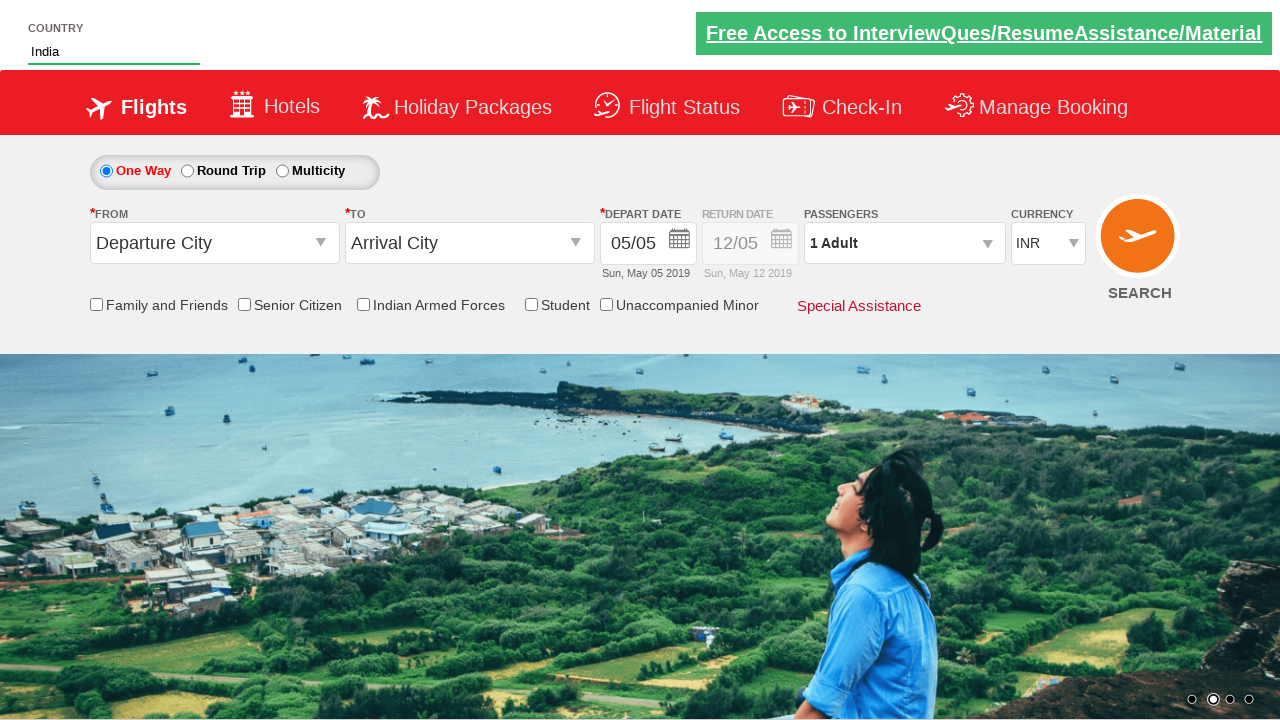

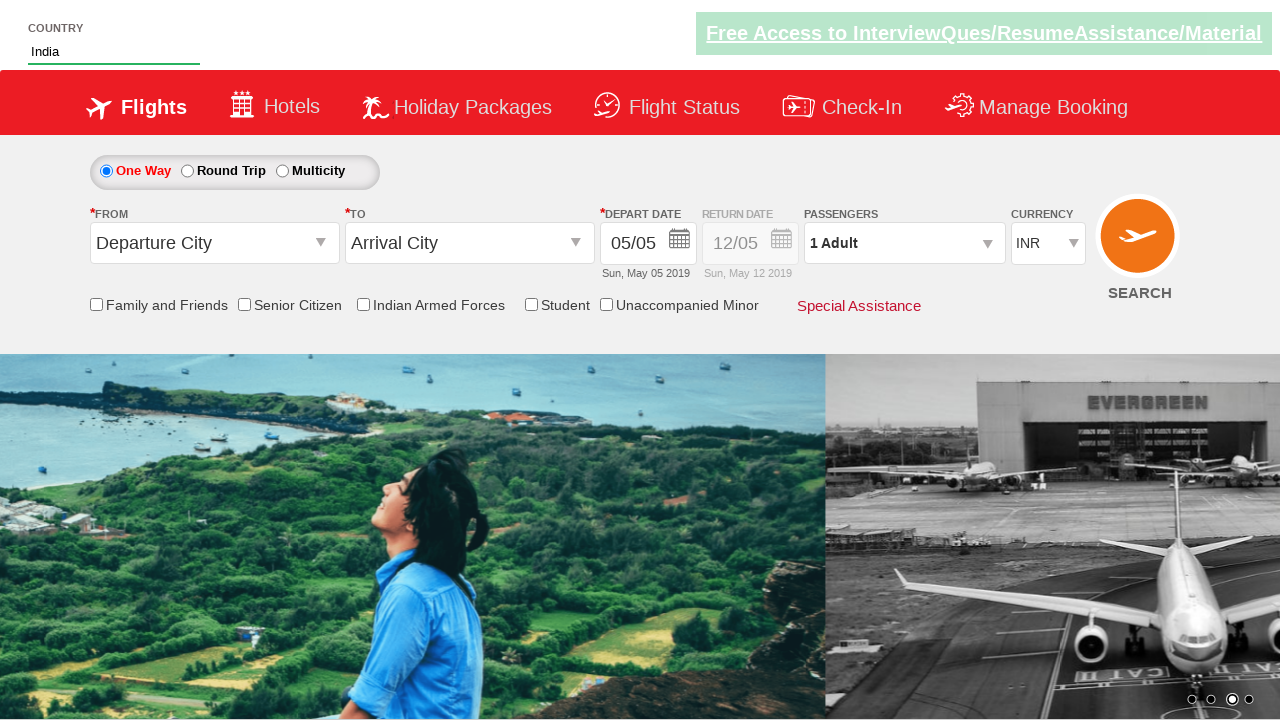